Tests domain availability search on registro.br by entering a domain name in the search field and submitting the form to check availability

Starting URL: https://registro.br/

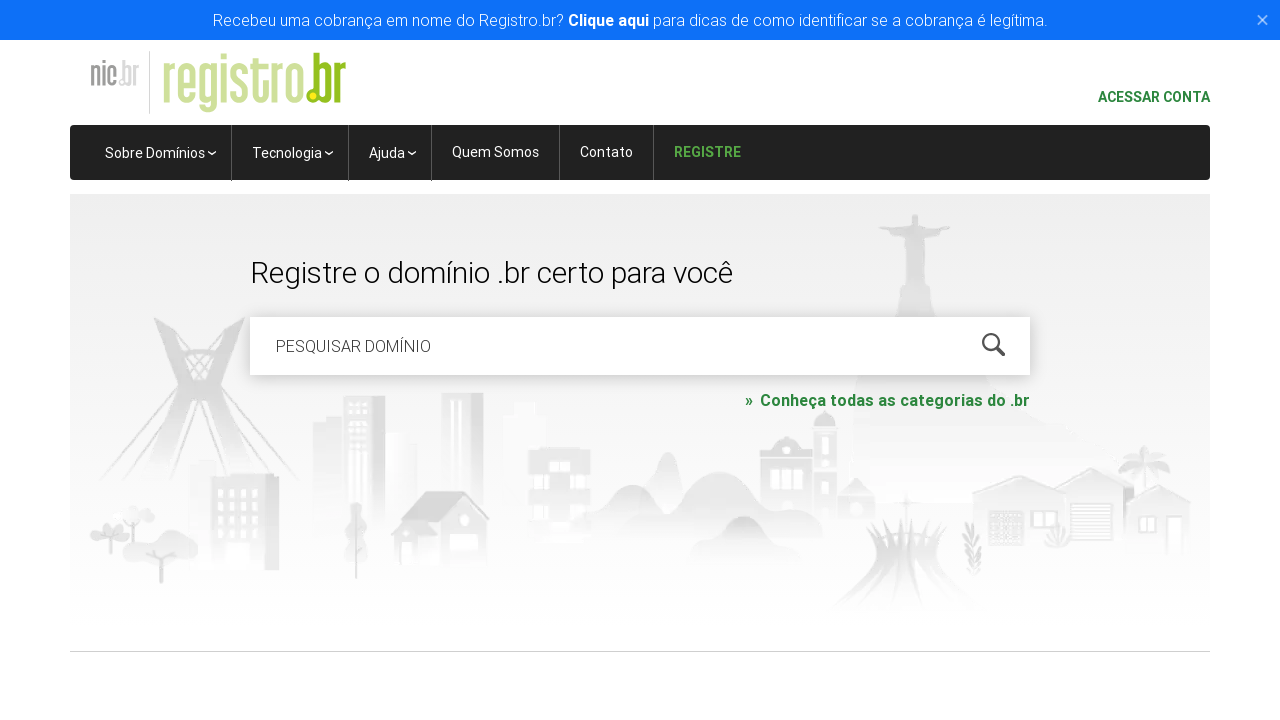

Domain search input field became visible
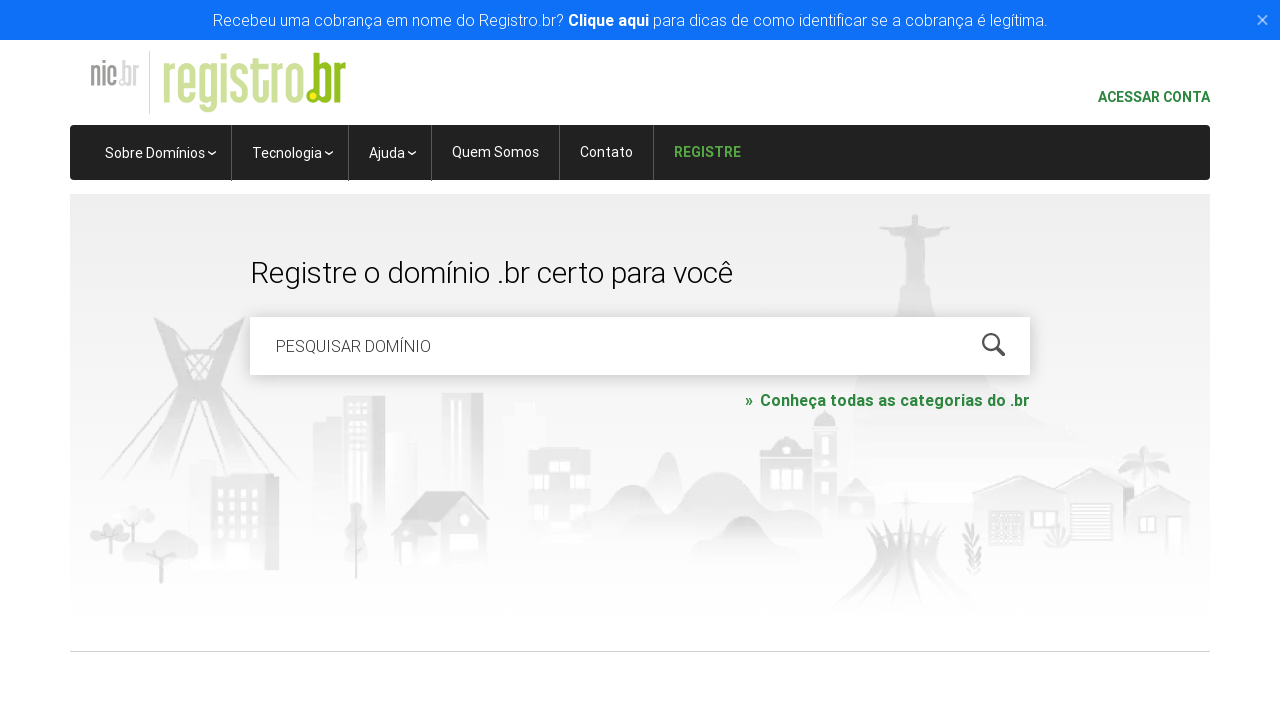

Cleared the domain search input field on input[name='is-avail']
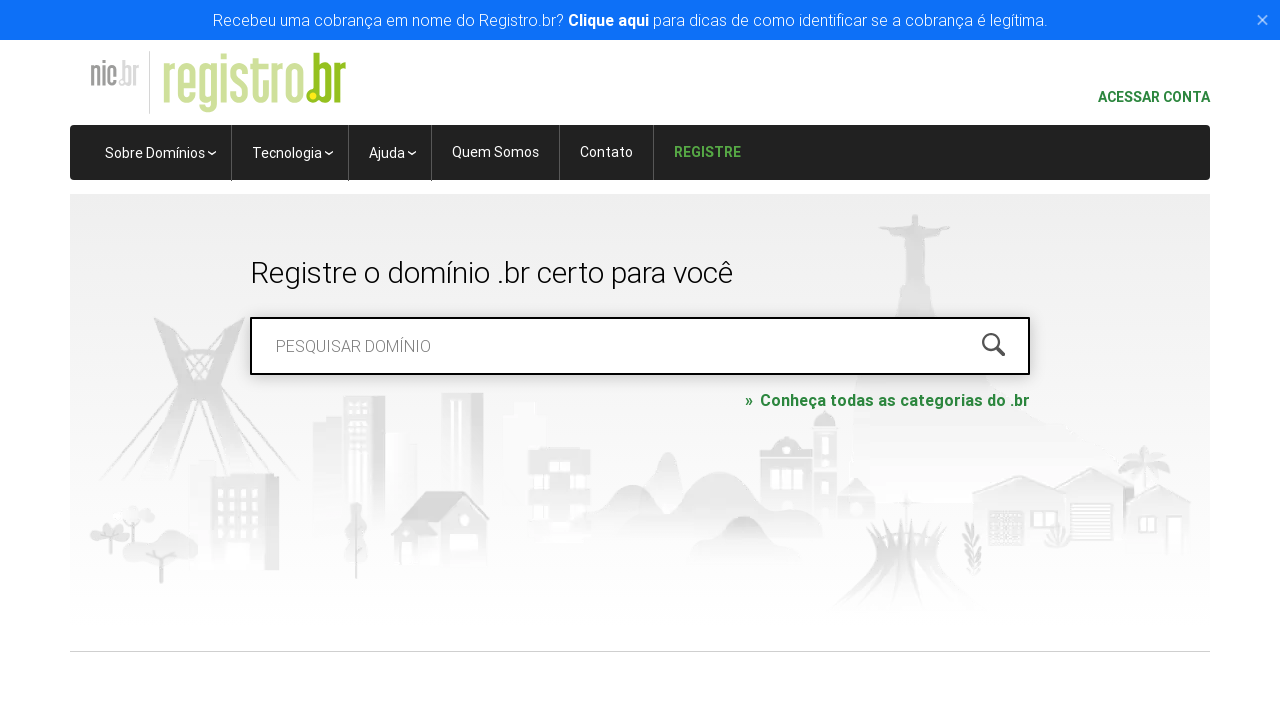

Entered 'meudominio.com.br' in the domain search field on input[name='is-avail']
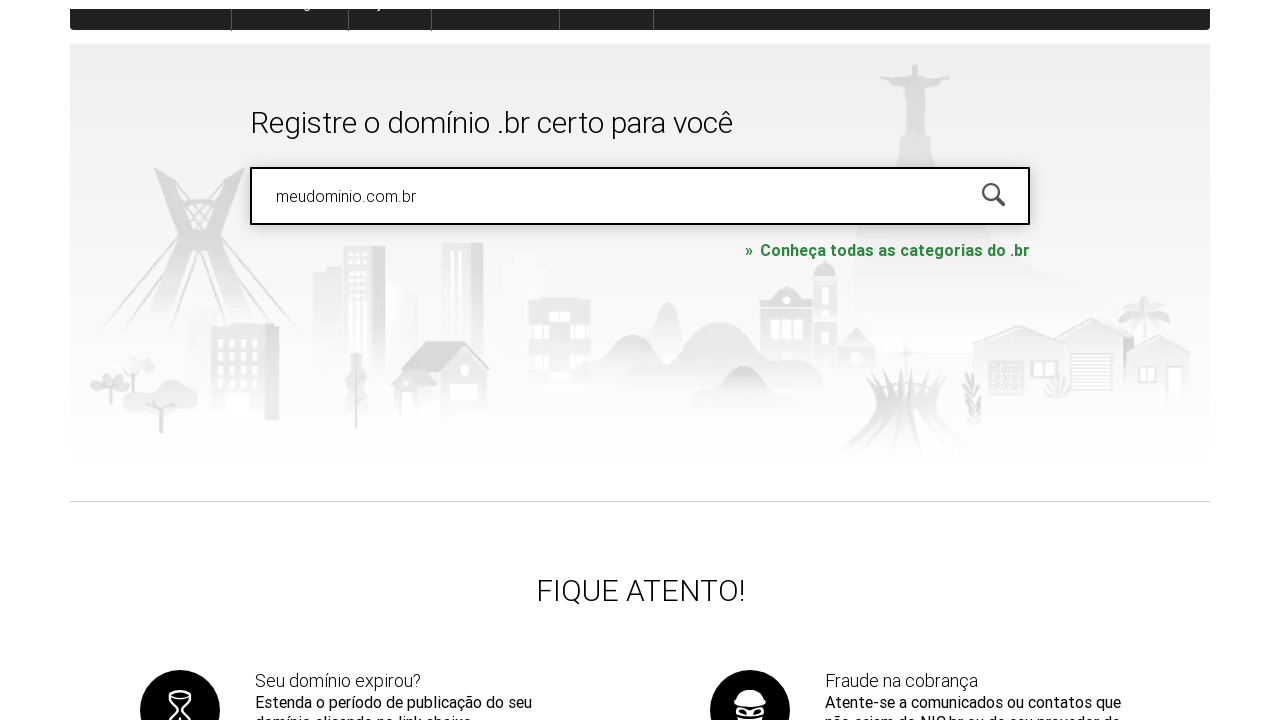

Pressed Enter to submit the domain availability search on input[name='is-avail']
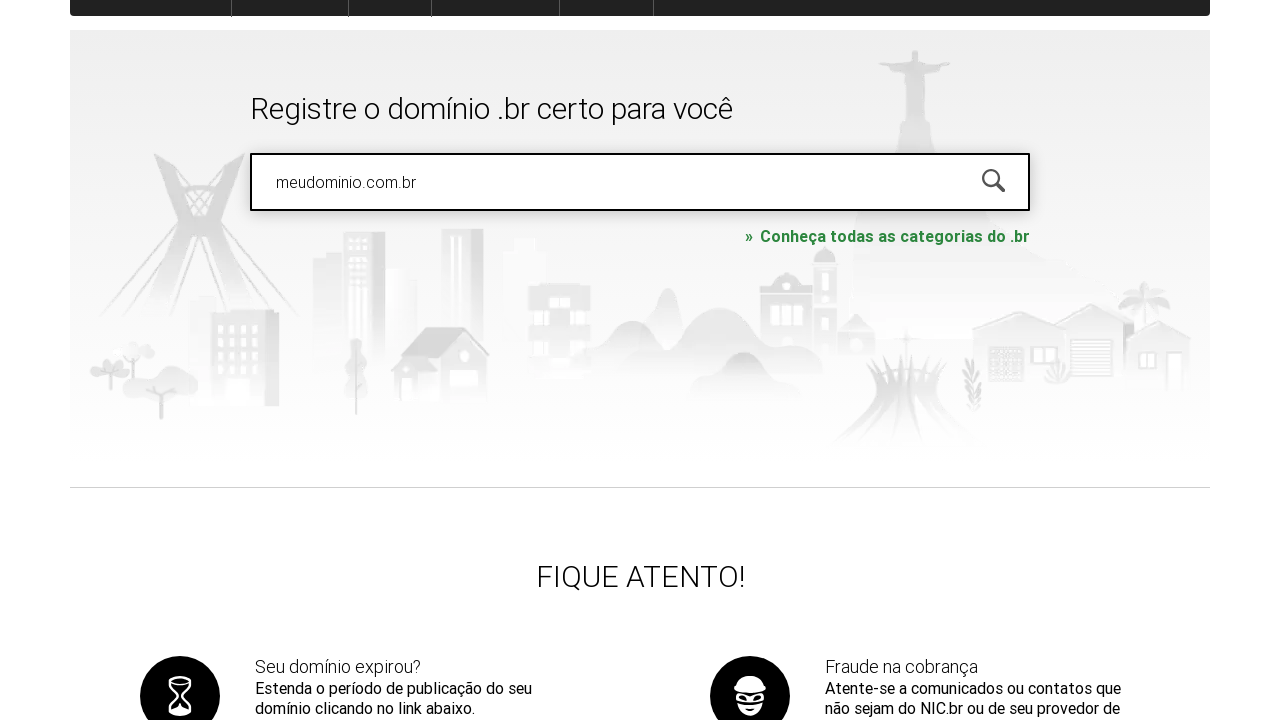

Domain availability results loaded
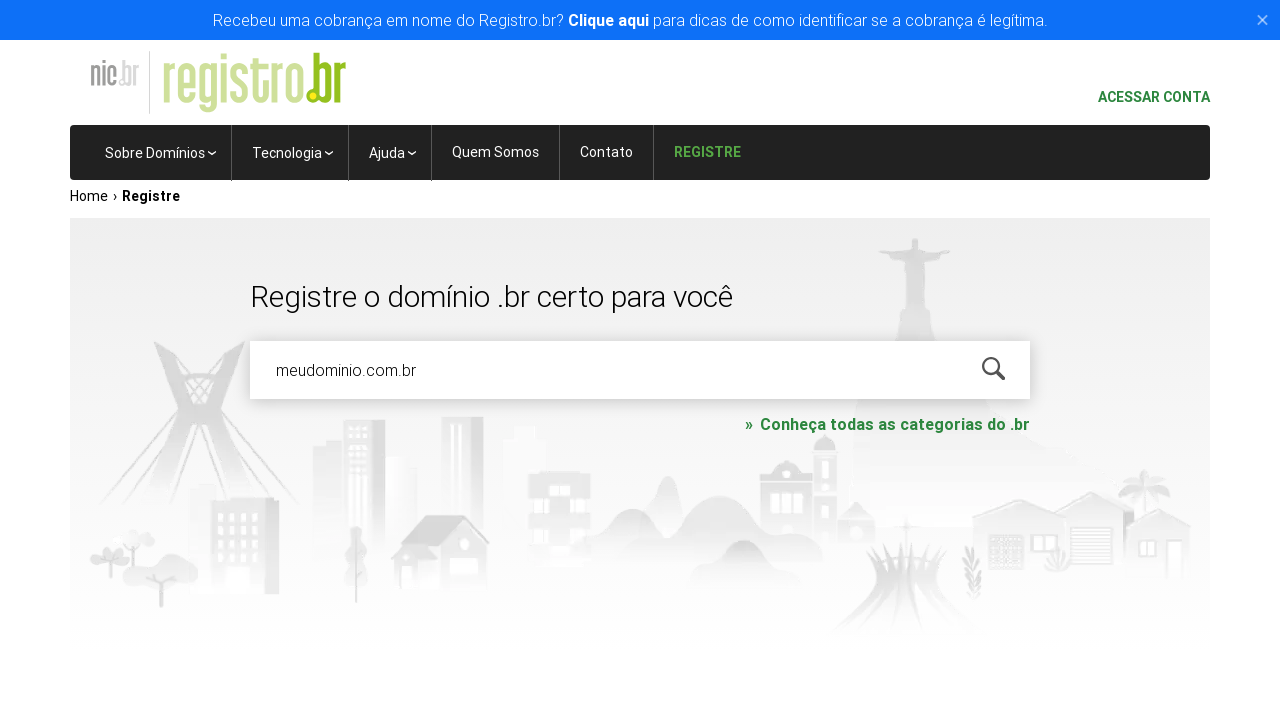

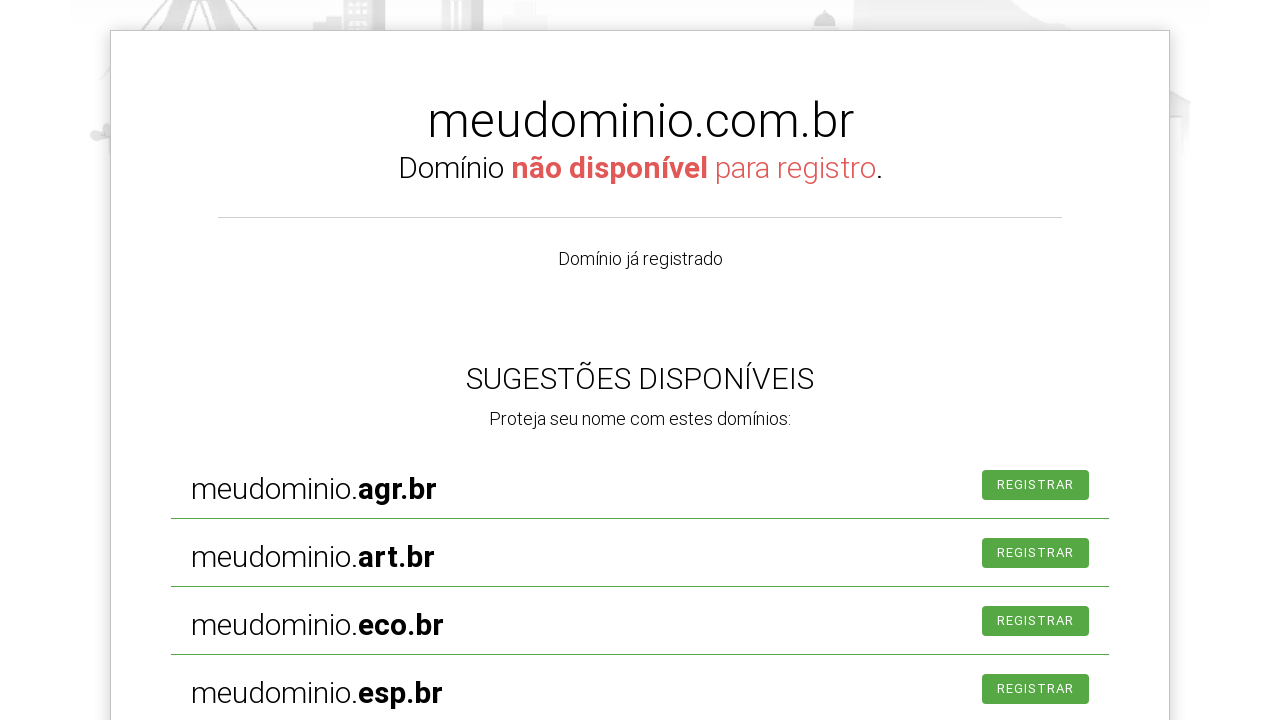